Tests dropdown selection functionality by selecting options using different methods (label, value, and index) and verifies that expected options are present in the dropdown.

Starting URL: https://freelance-learn-automation.vercel.app/signup

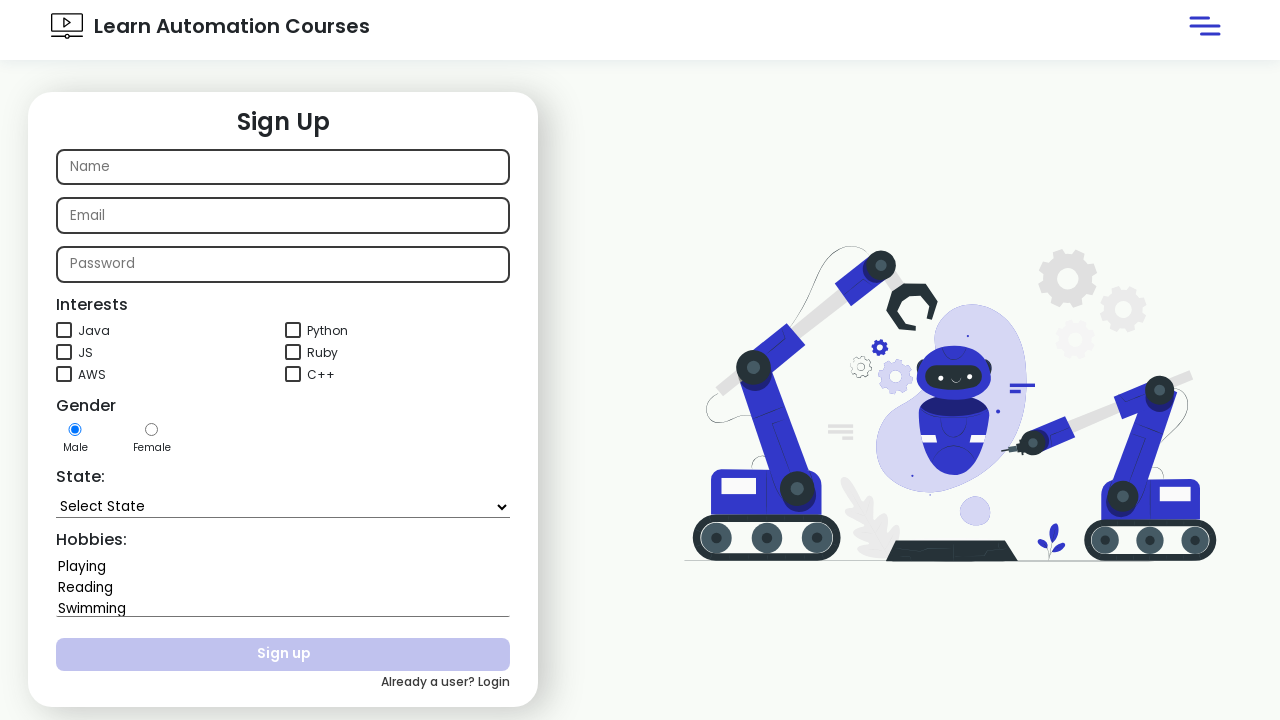

Selected 'Karnataka' option from state dropdown by label on #state
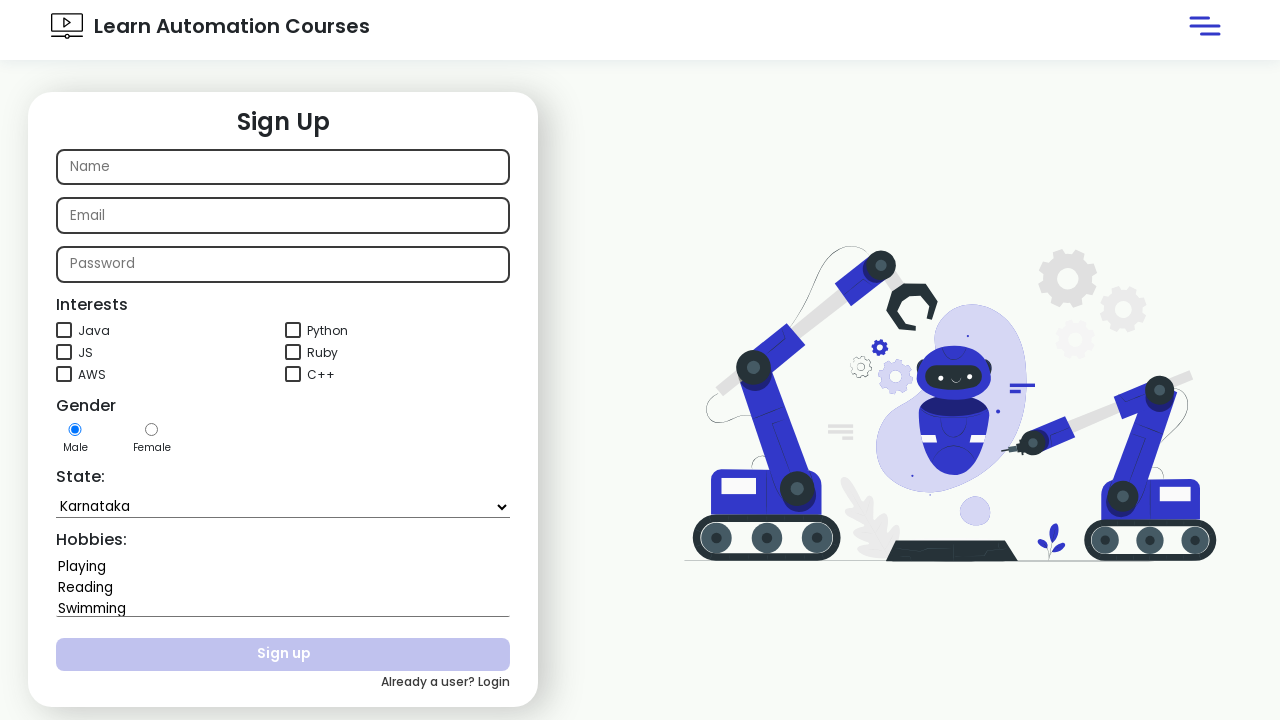

Selected 'Delhi' option from state dropdown by value on #state
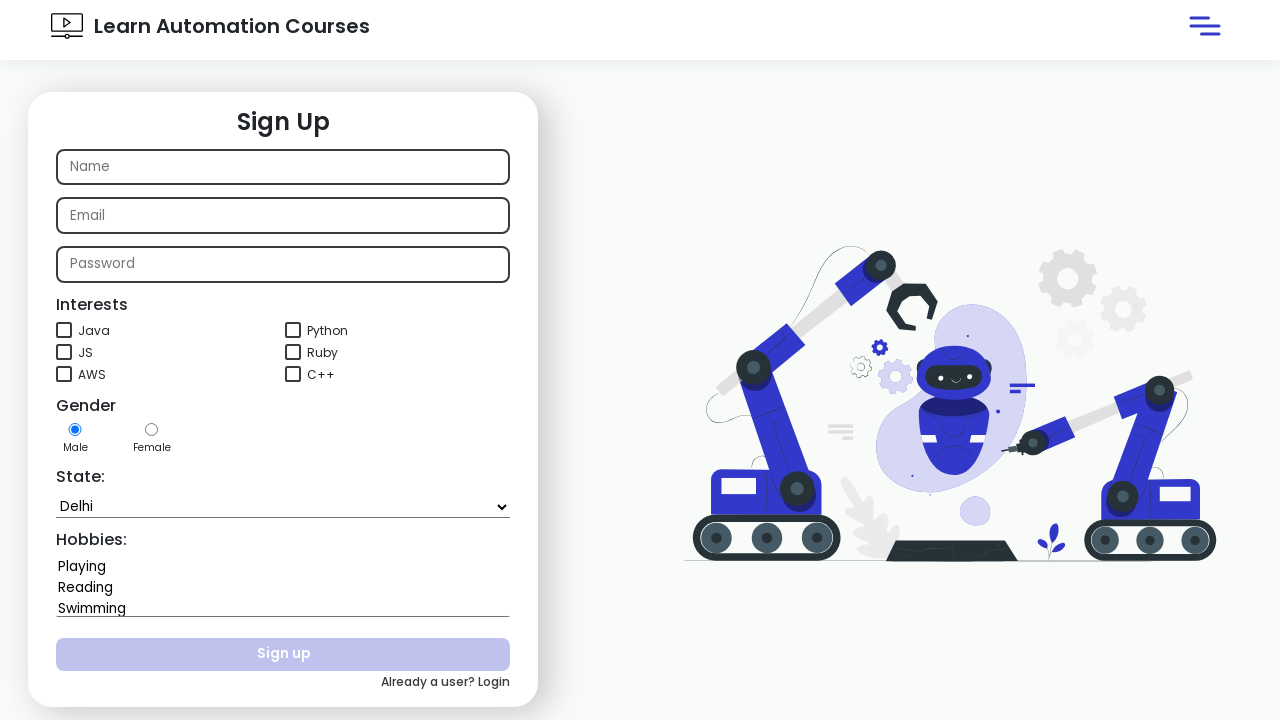

Selected option at index 2 from state dropdown on #state
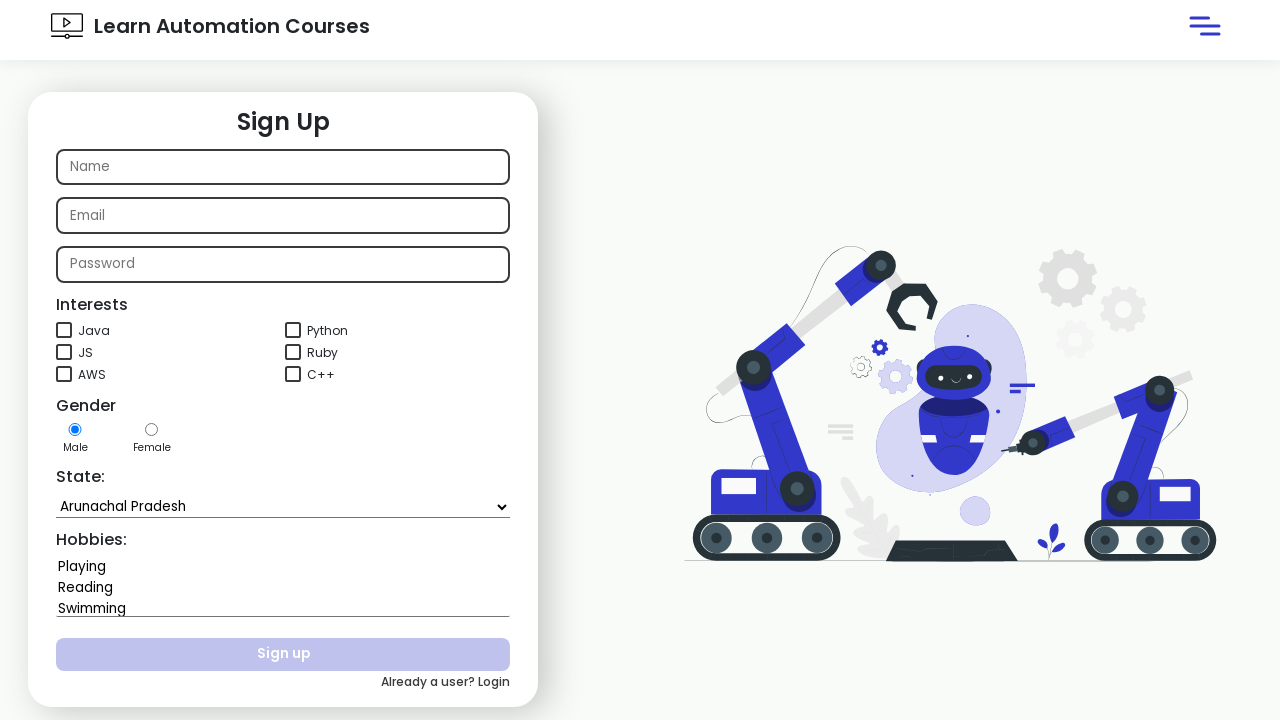

Retrieved all state values from dropdown
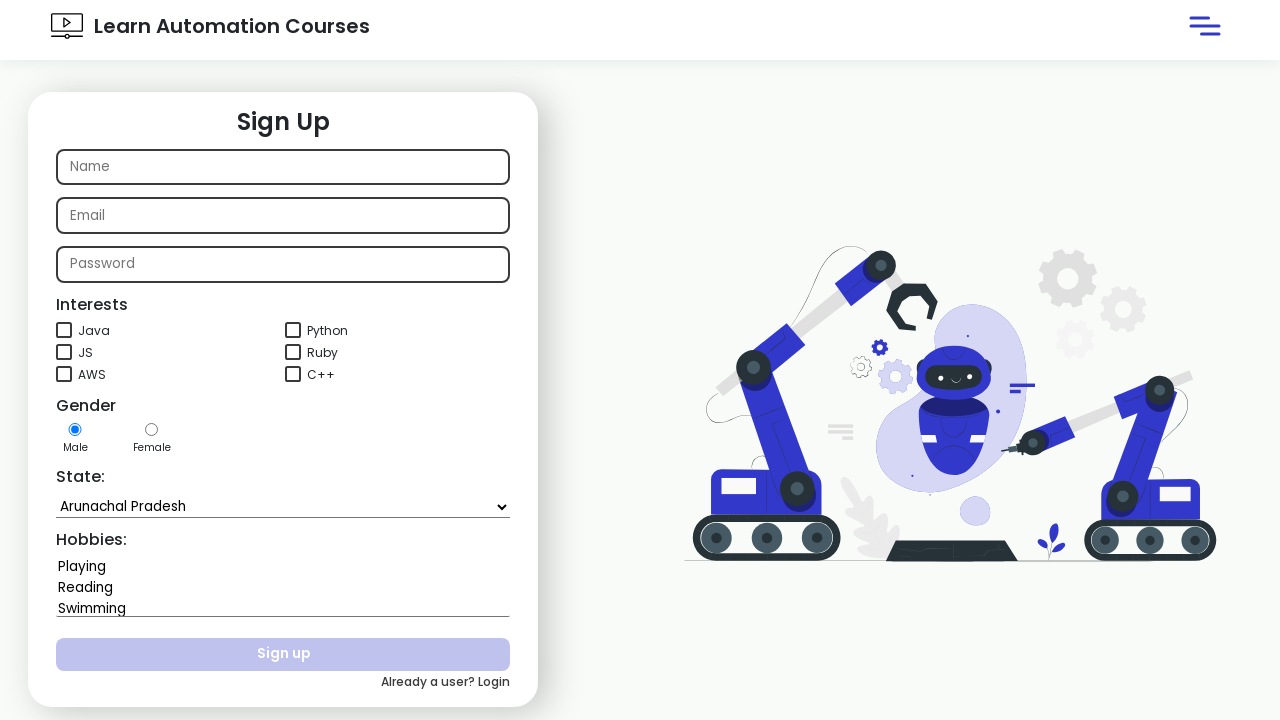

Verified that 'Kerala' is present in the dropdown options
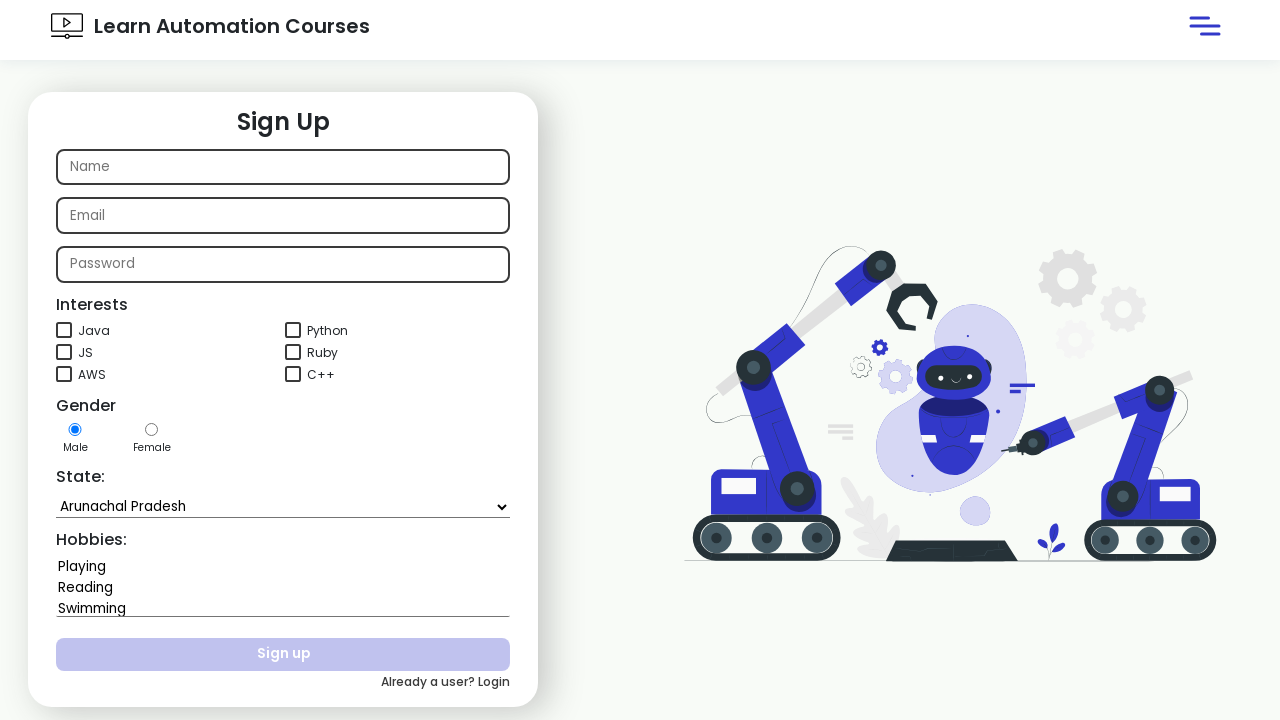

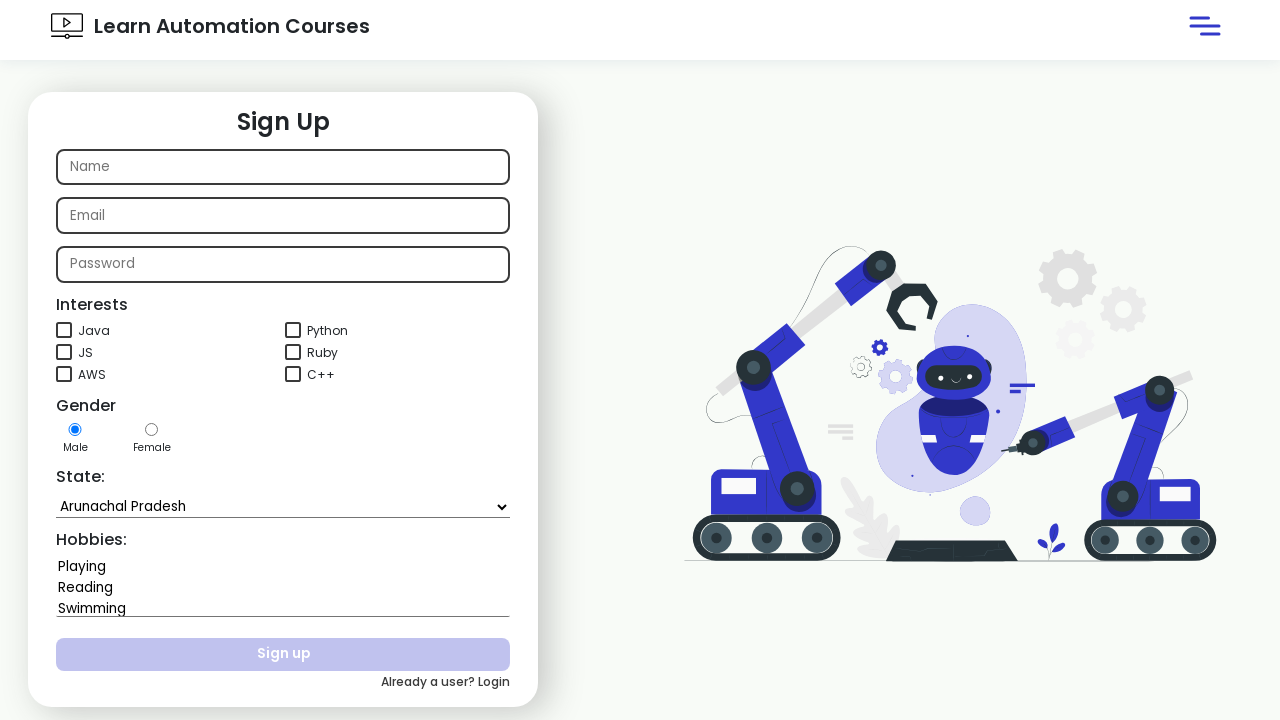